Tests autocomplete functionality by typing in a search field and navigating through the suggestion dropdown using keyboard keys

Starting URL: https://rahulshettyacademy.com/AutomationPractice/

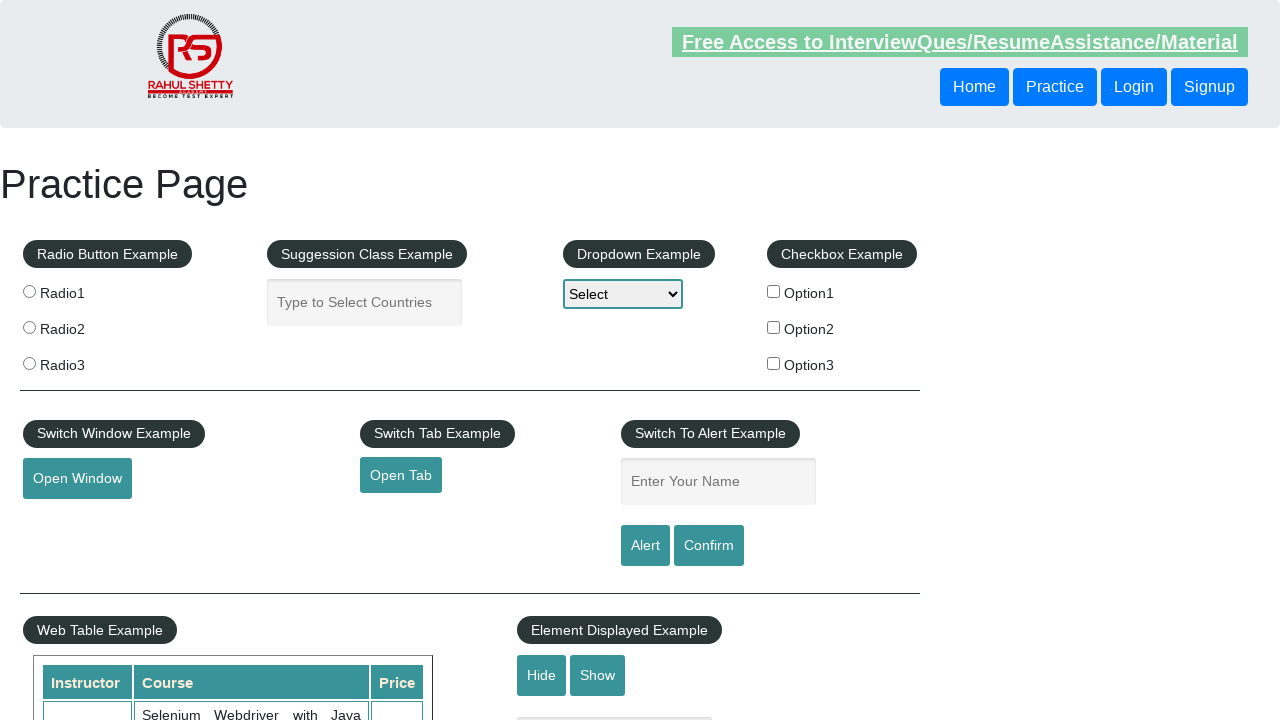

Typed 'Ma' in autocomplete field to trigger suggestions on input#autocomplete
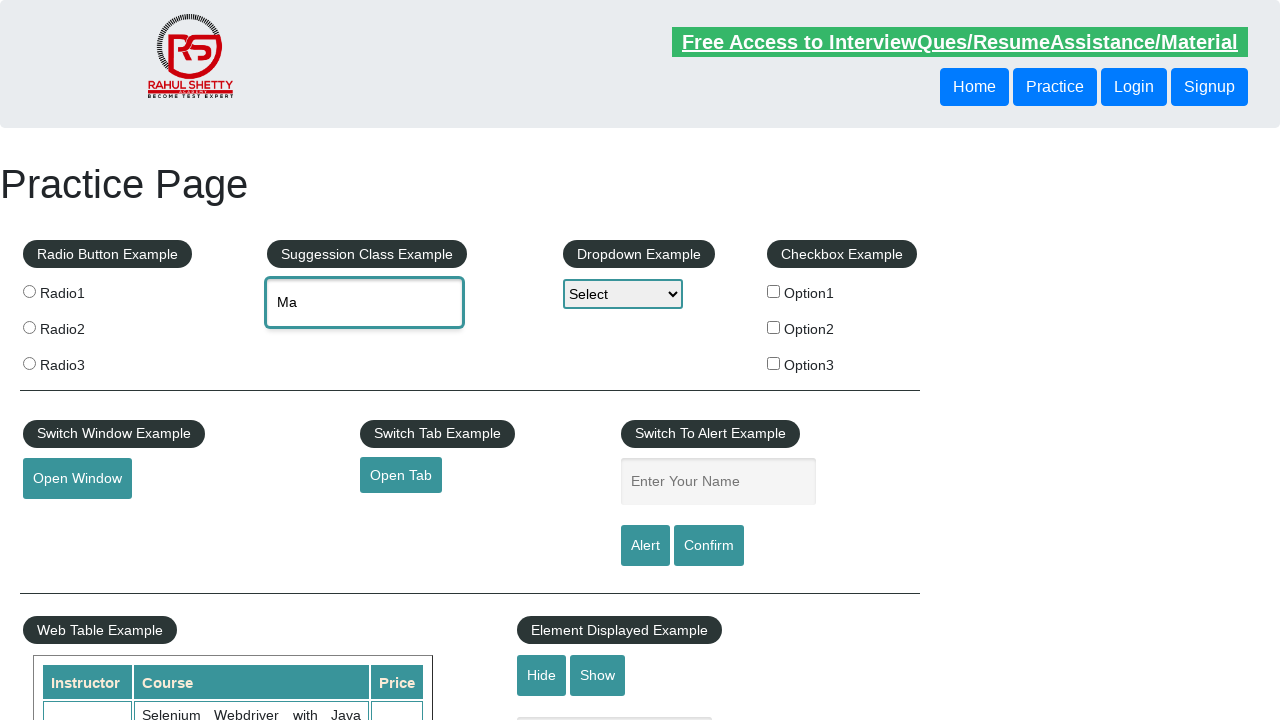

Autocomplete suggestion dropdown appeared
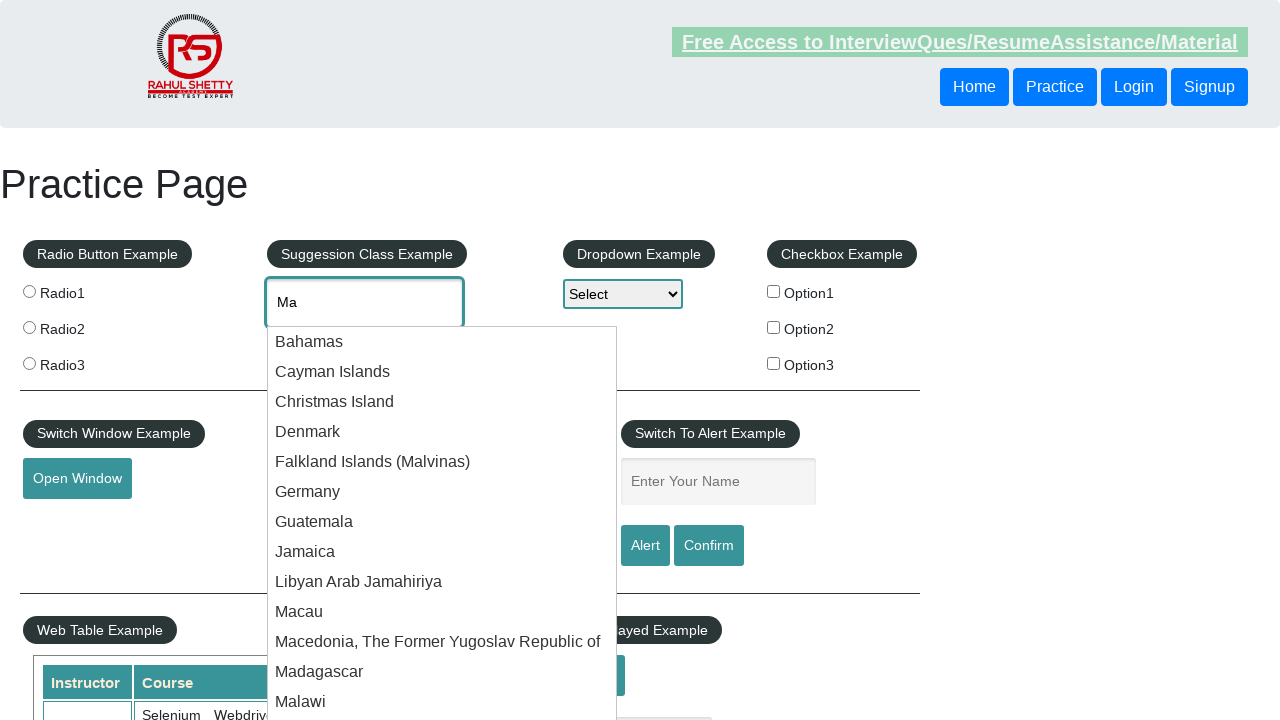

Pressed ArrowDown key to navigate to next suggestion in dropdown on input#autocomplete
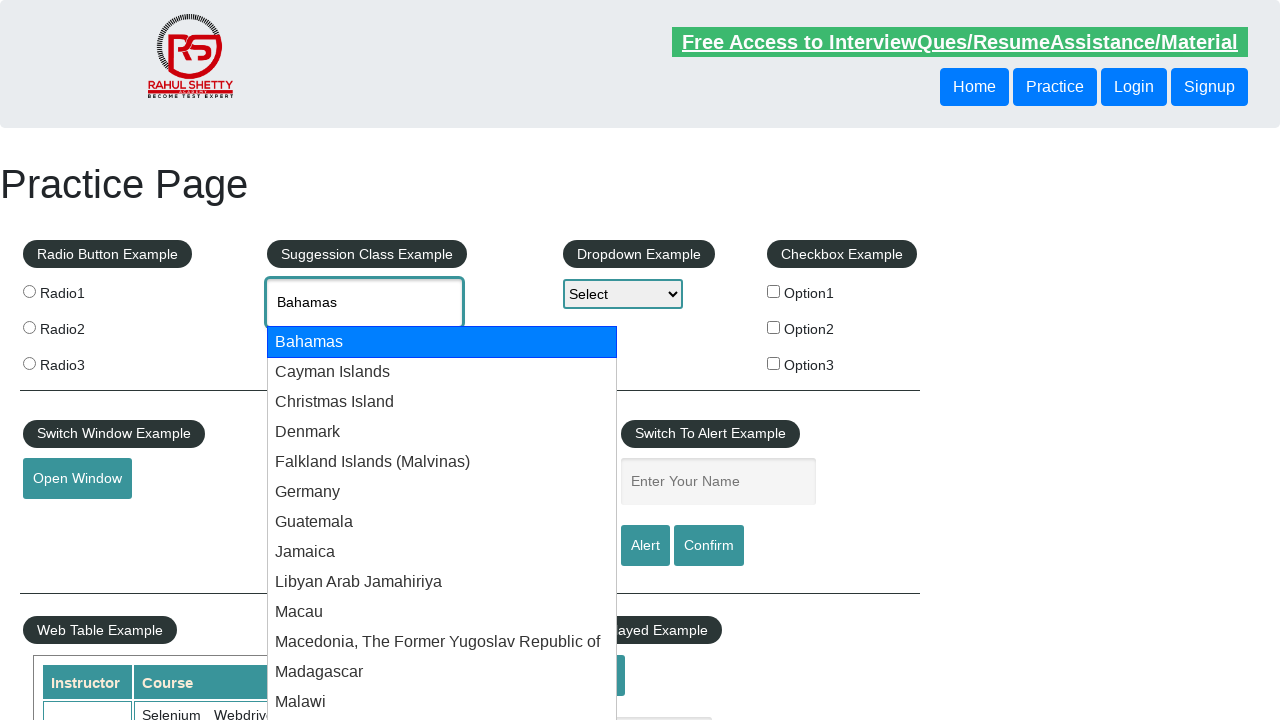

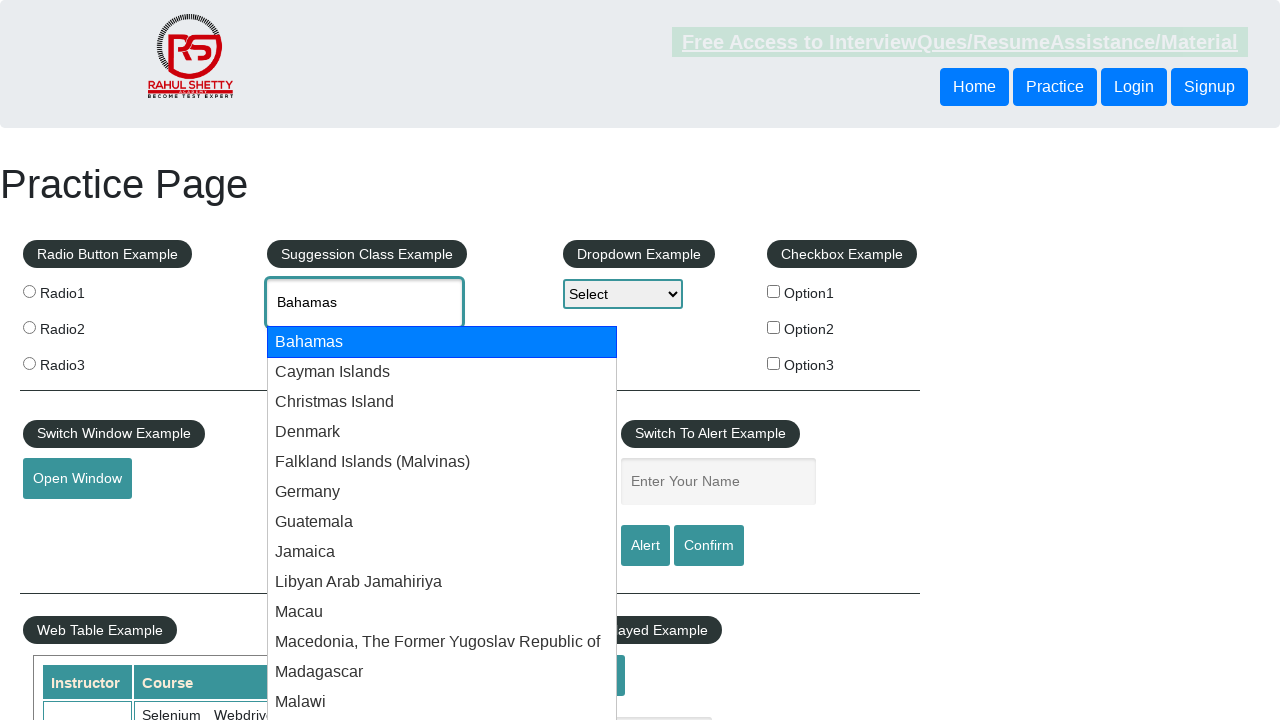